Tests opening a new browser window by navigating to a page, opening a new window, navigating to a different URL in that window, and verifying two window handles exist

Starting URL: https://the-internet.herokuapp.com/windows

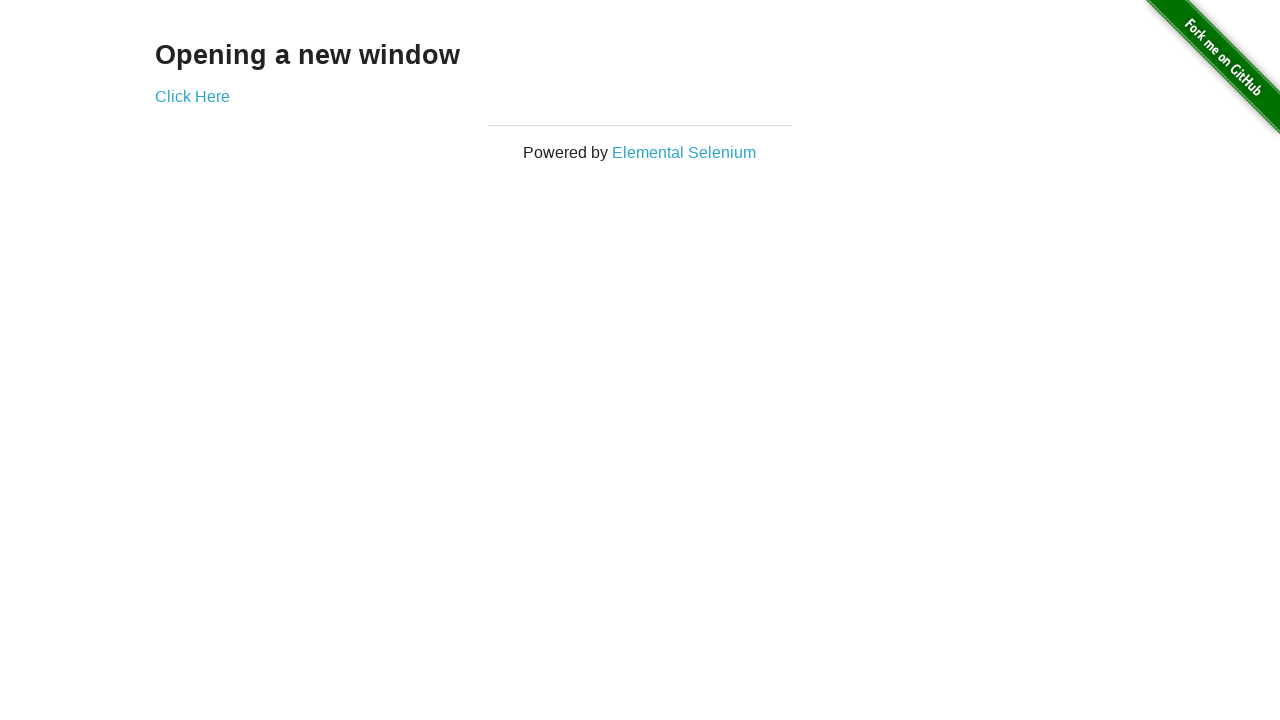

Opened a new browser window
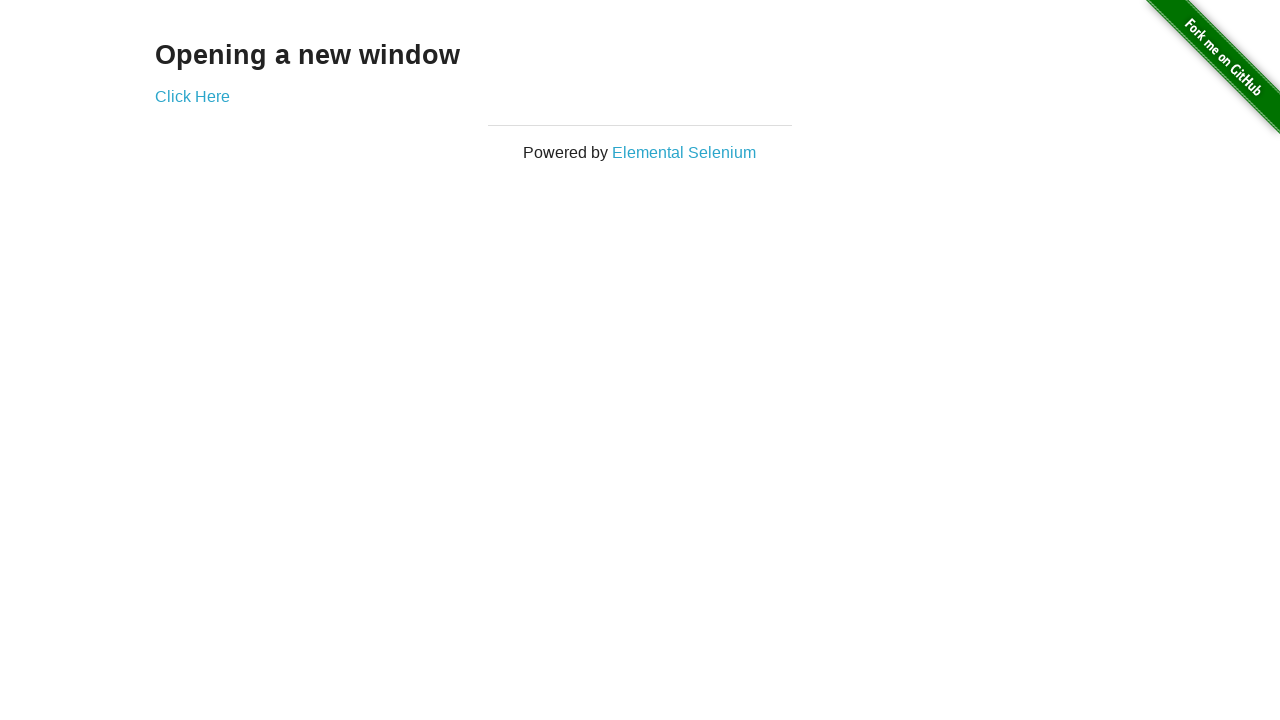

Navigated new window to https://the-internet.herokuapp.com/typos
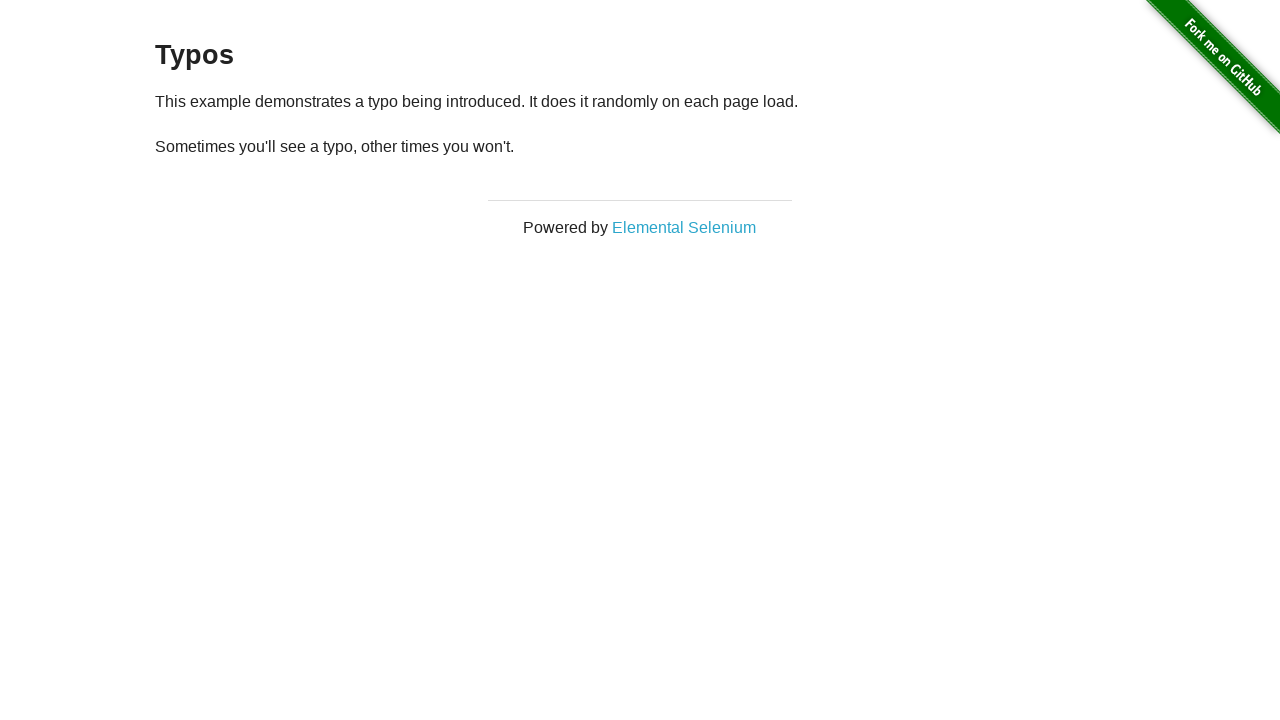

Verified that 2 browser windows are open
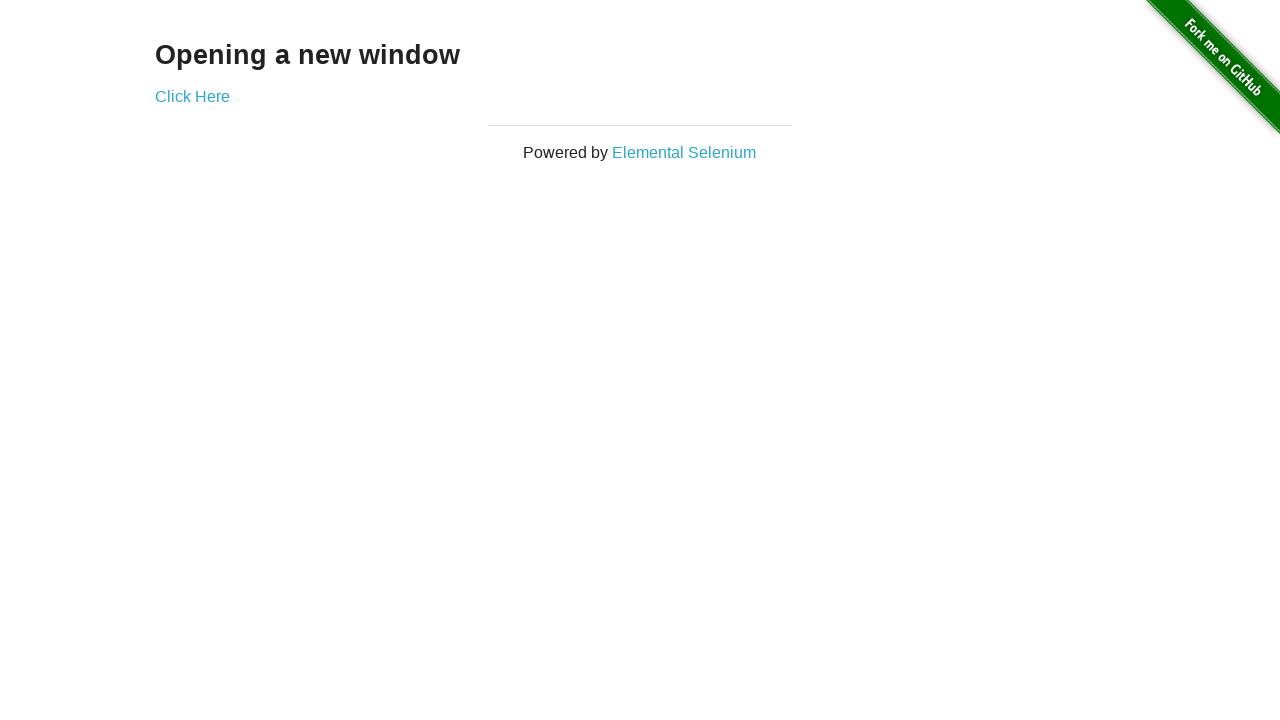

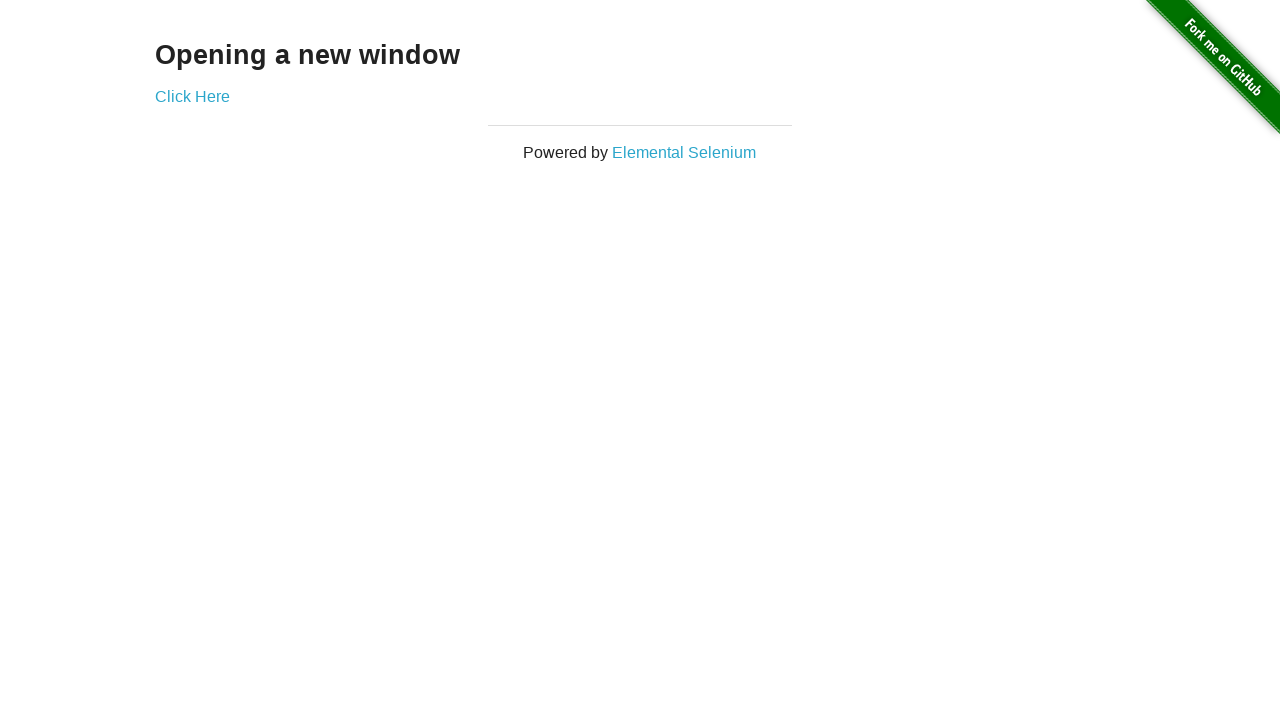